Tests a registration form by filling in first name, last name, and email fields, then submitting and verifying the success message

Starting URL: https://suninjuly.github.io/registration1.html

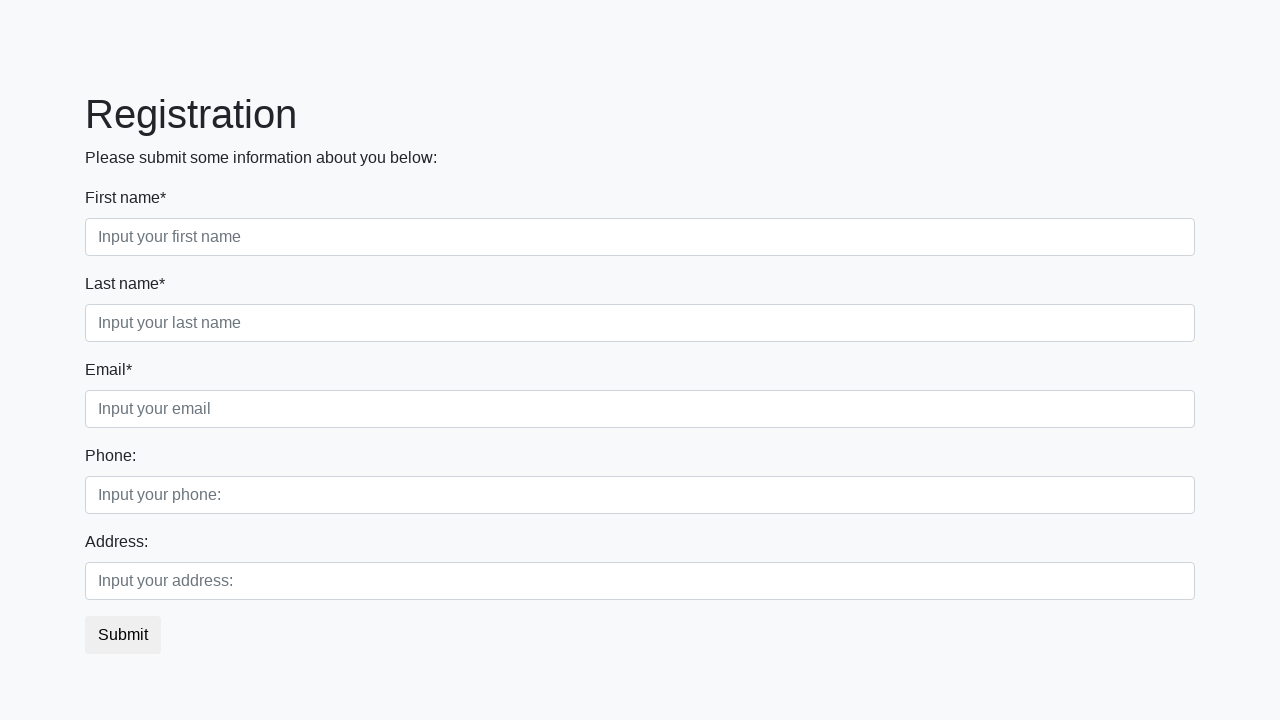

Filled first name field with 'Michael' on input[placeholder='Input your first name']
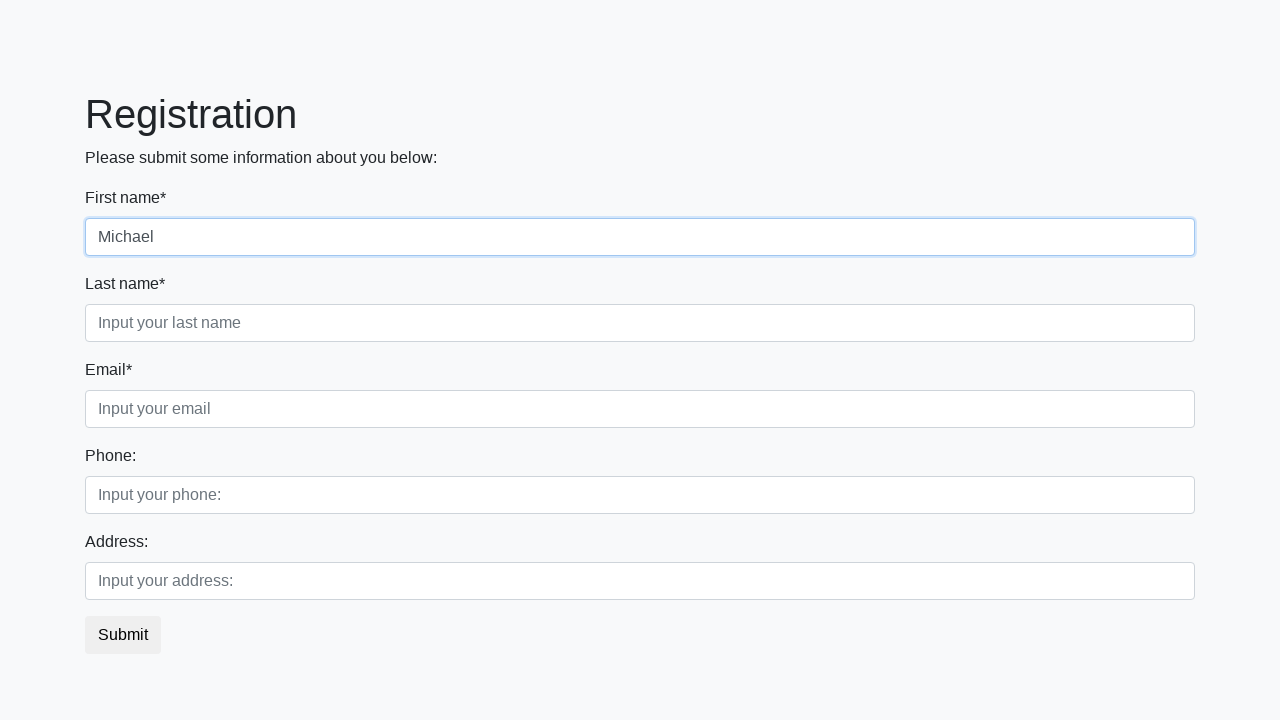

Filled last name field with 'Thompson' on input[placeholder='Input your last name']
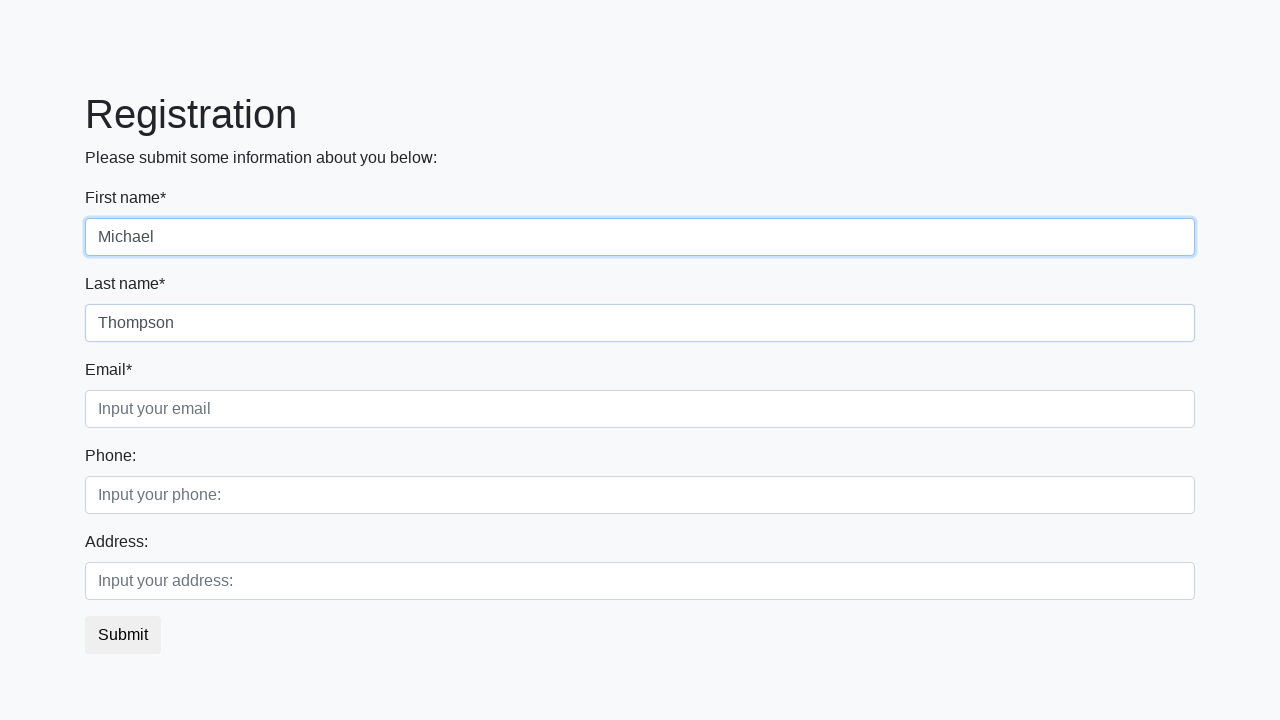

Filled email field with 'michael.thompson@example.com' on input[placeholder='Input your email']
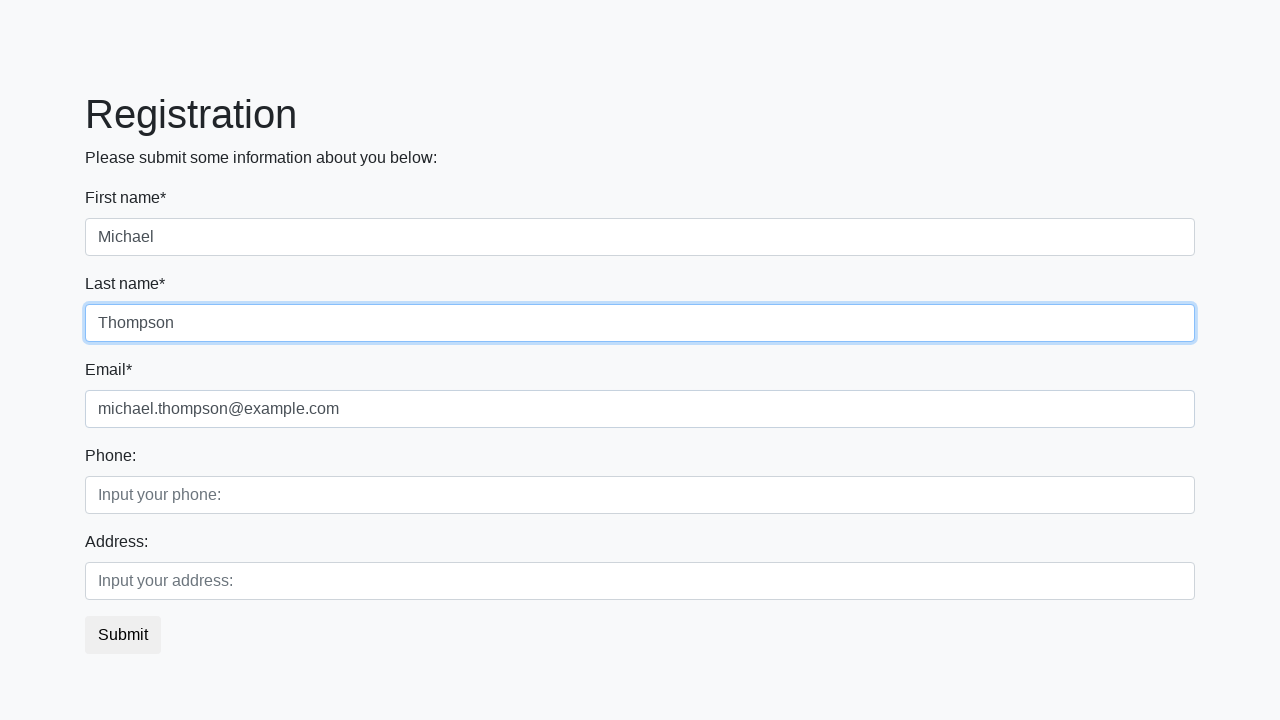

Clicked submit button at (123, 635) on button
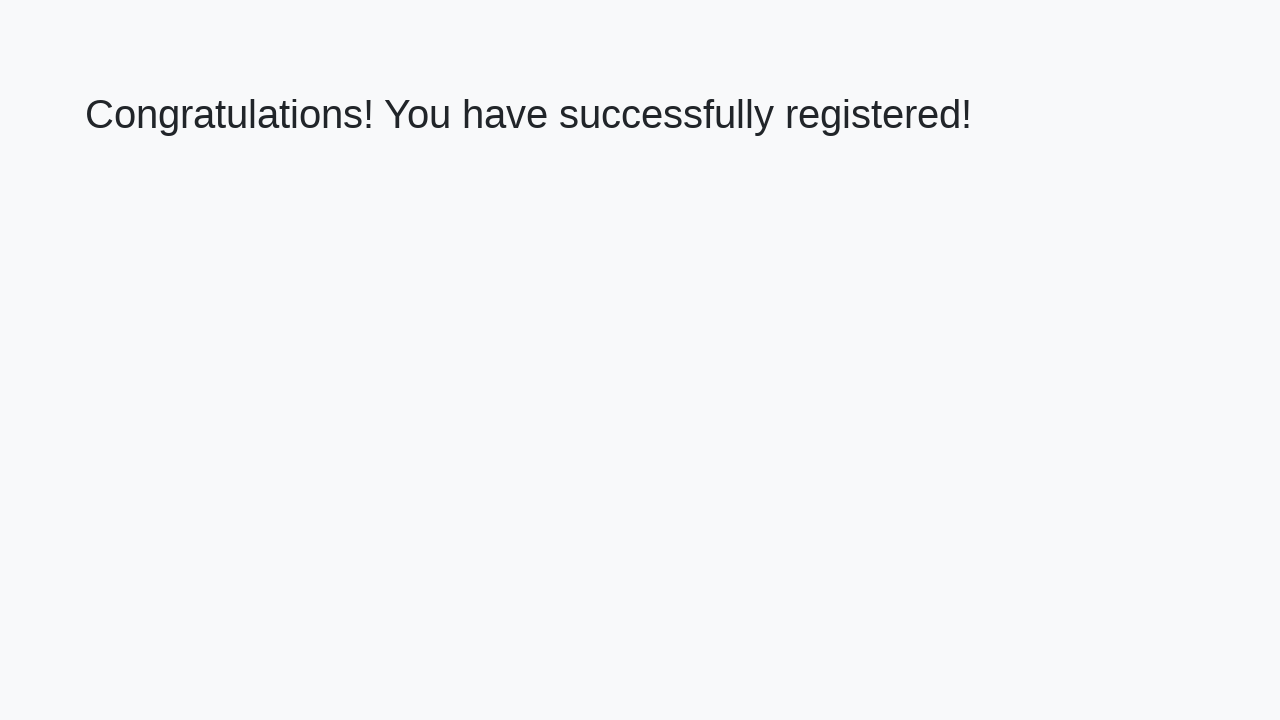

Success header loaded
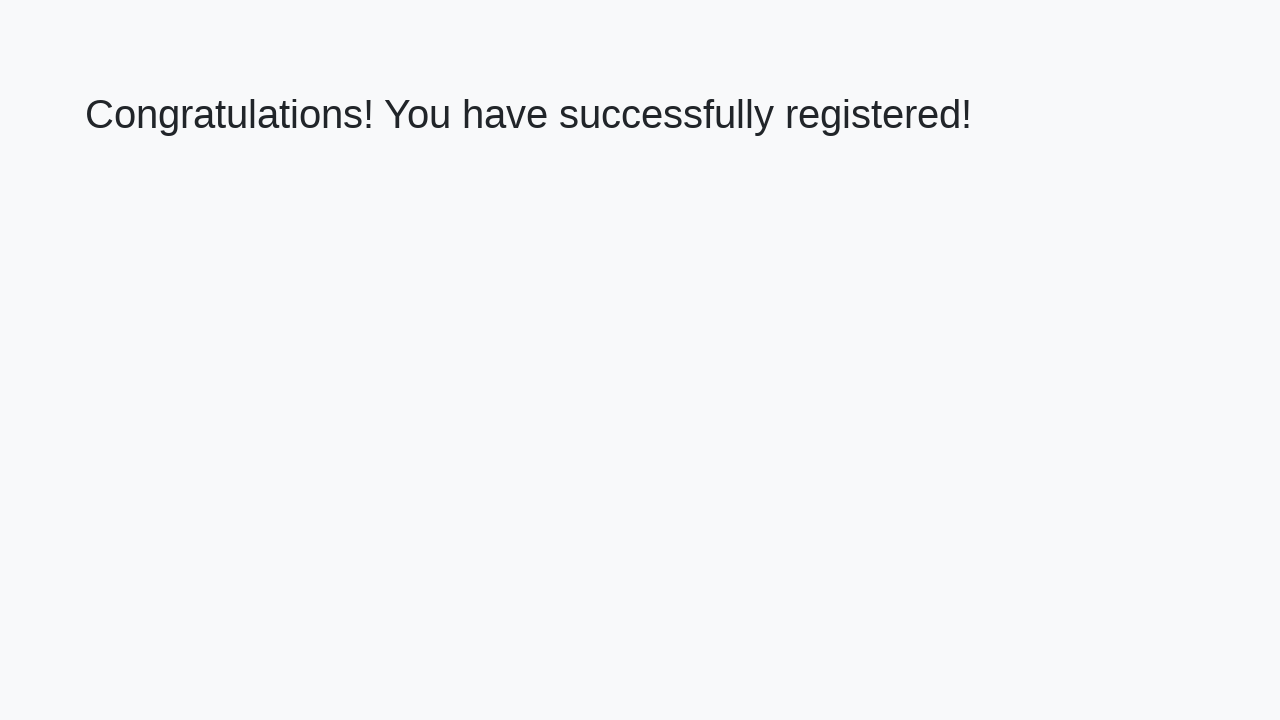

Located success header element
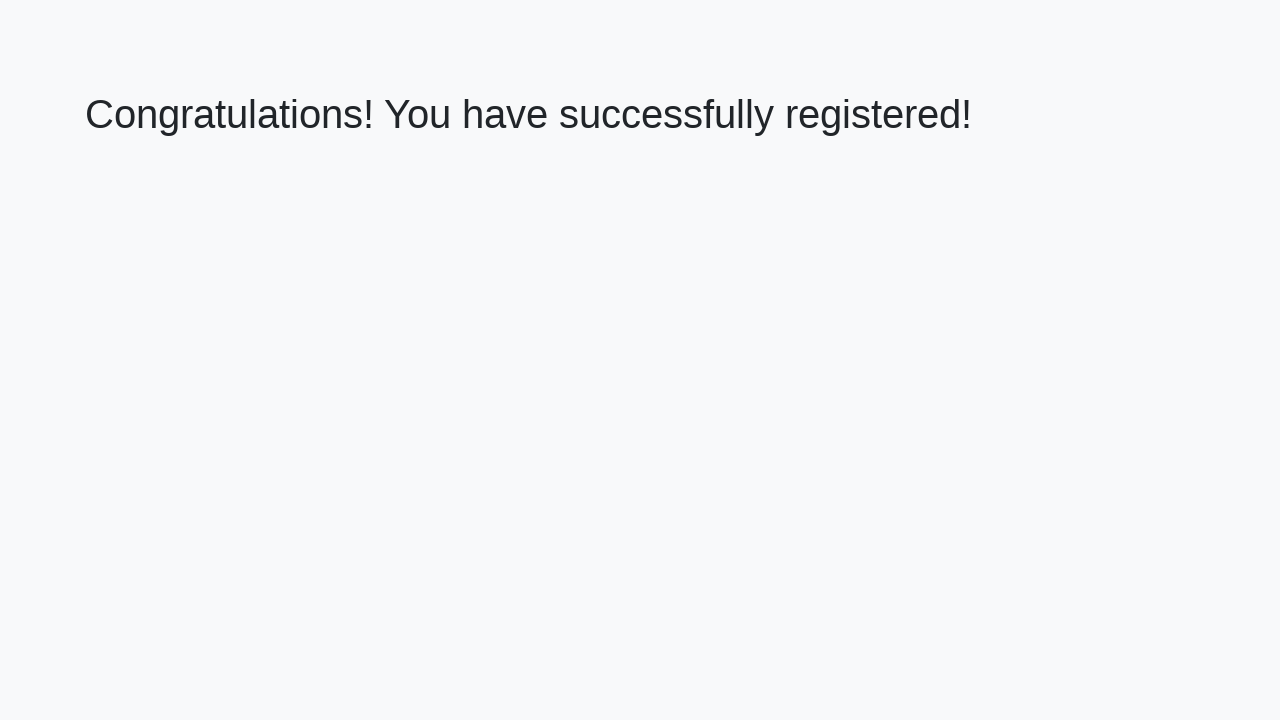

Verified success message: 'Congratulations! You have successfully registered!'
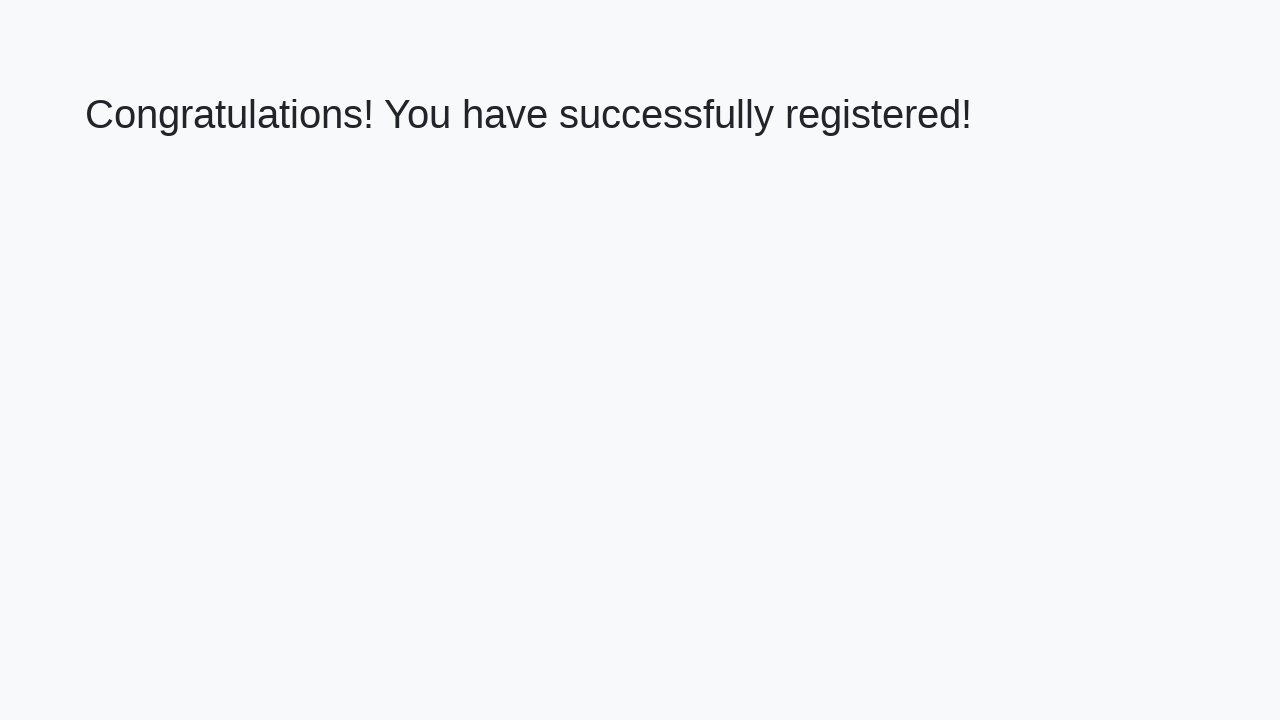

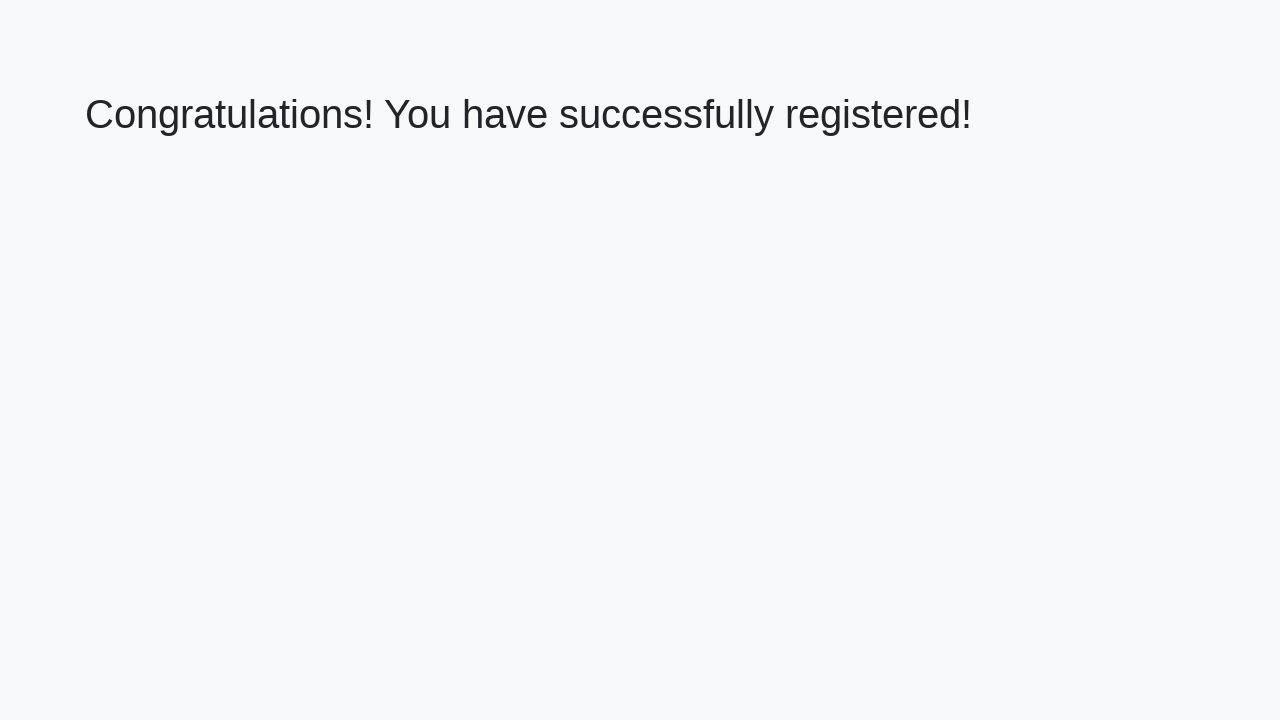